Tests mouse hover functionality by moving the mouse over four different images (compass, calendar, award, landscape) and verifying that the corresponding caption appears near each image.

Starting URL: https://bonigarcia.dev/selenium-webdriver-java/mouse-over.html

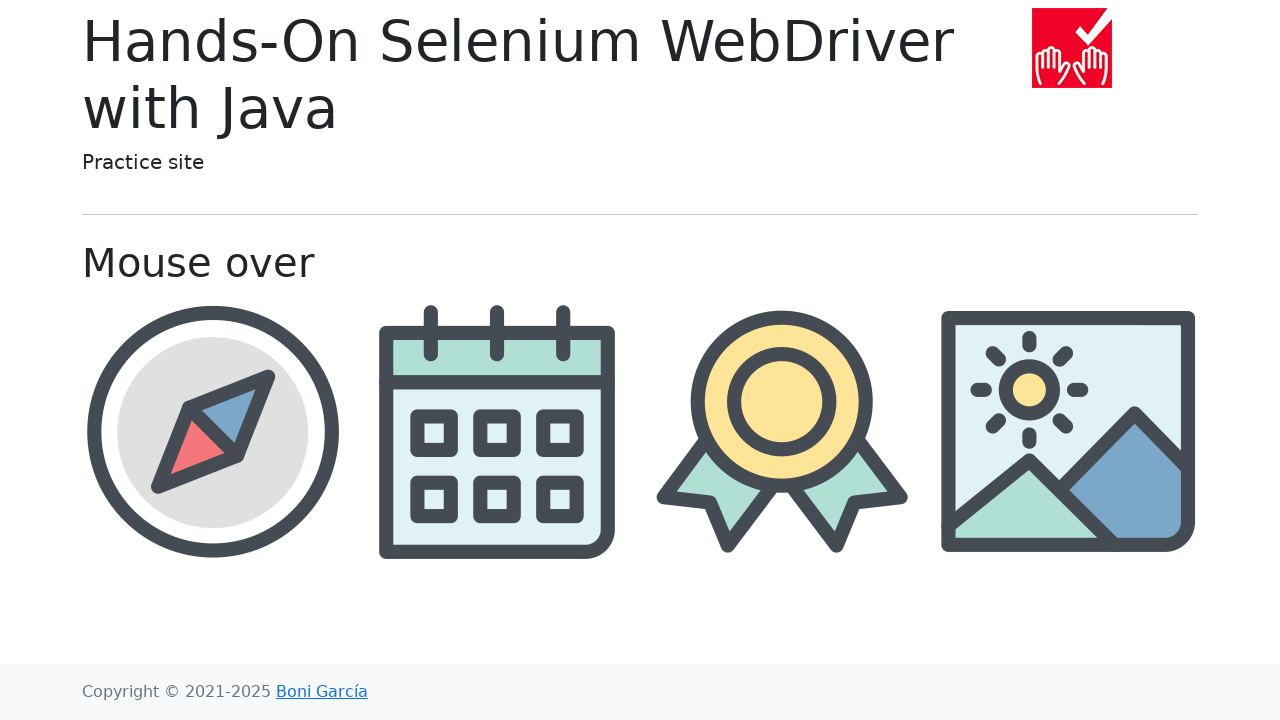

Hovered over compass image at (212, 431) on //img[@src='img/compass.png']
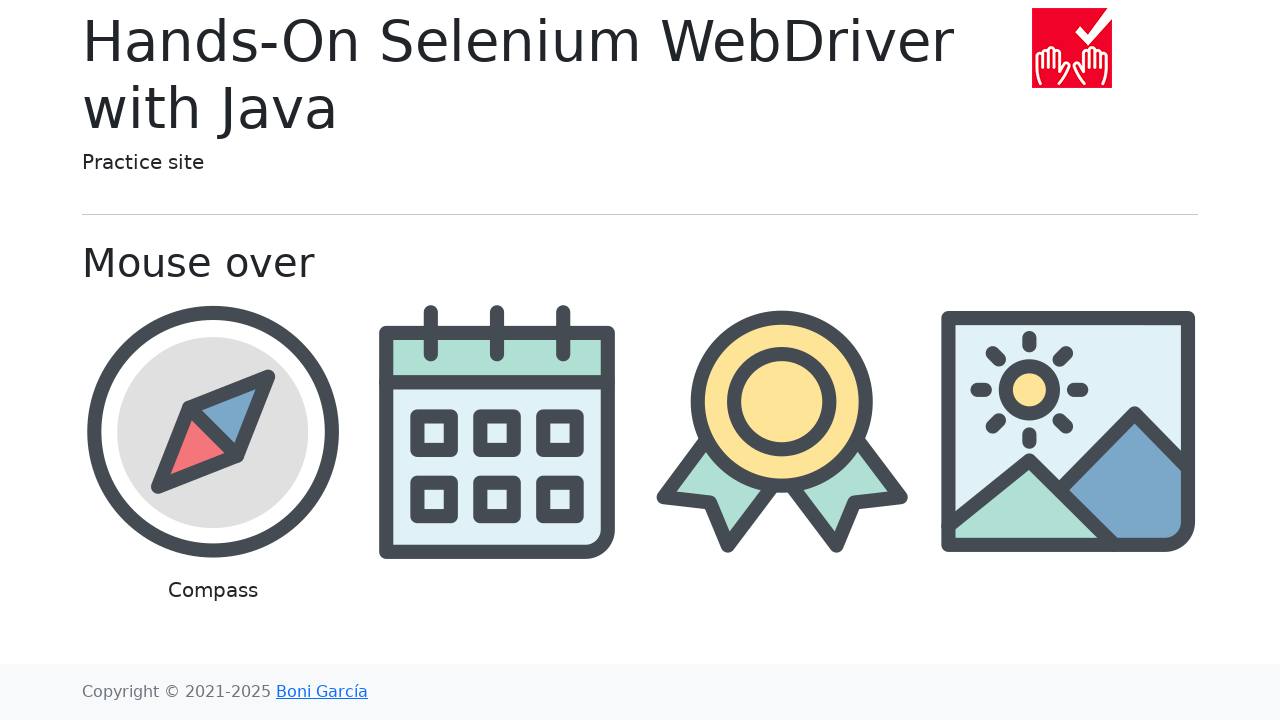

Waited 500ms for compass caption to appear
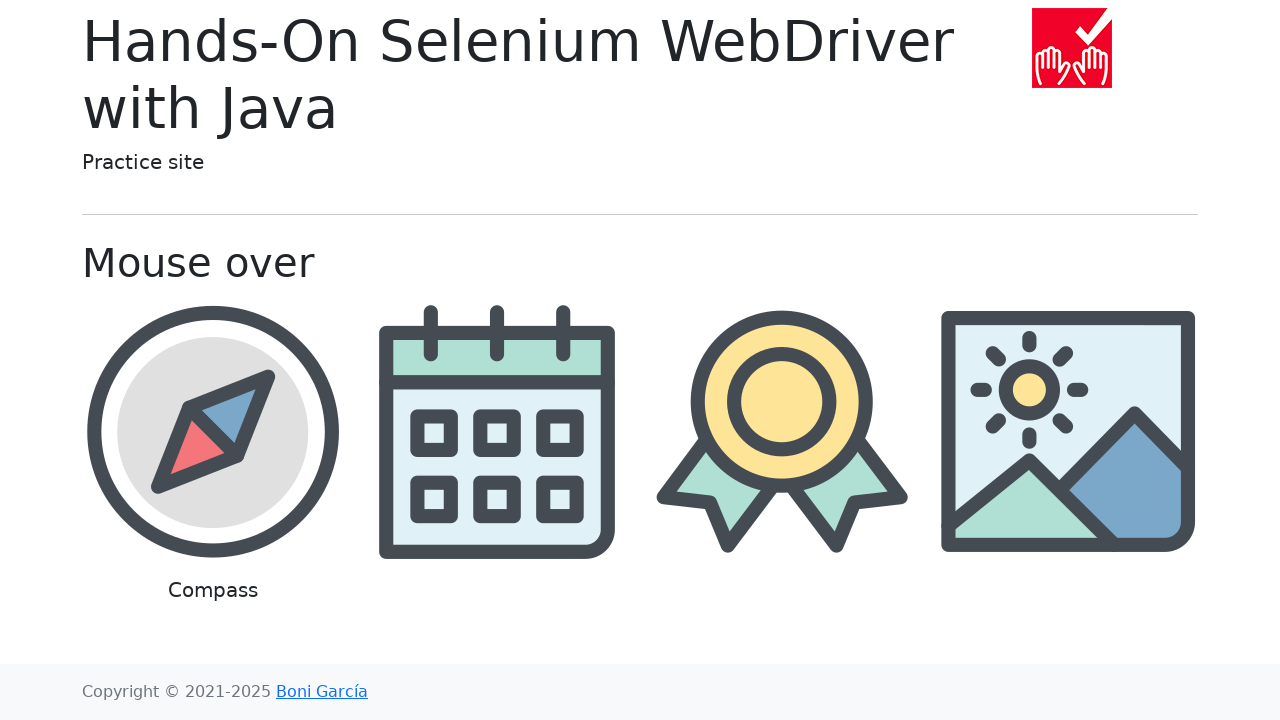

Verified compass caption is visible
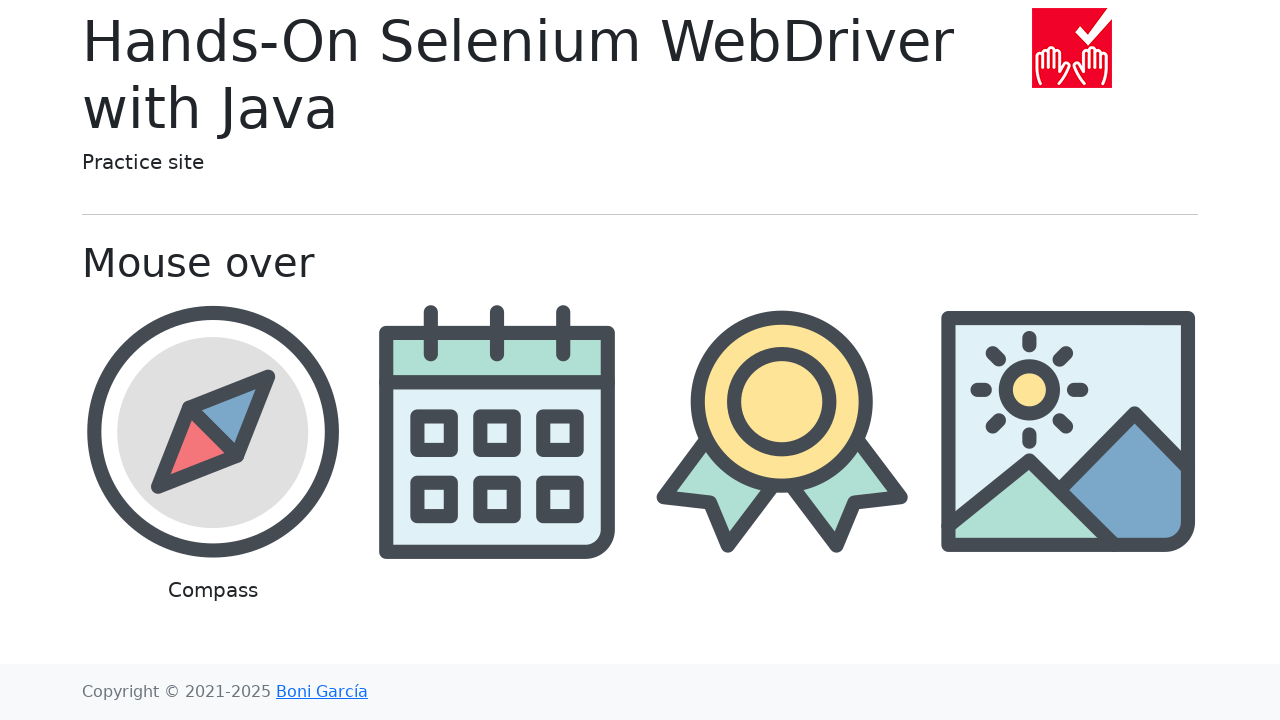

Hovered over calendar image at (498, 431) on //img[@src='img/calendar.png']
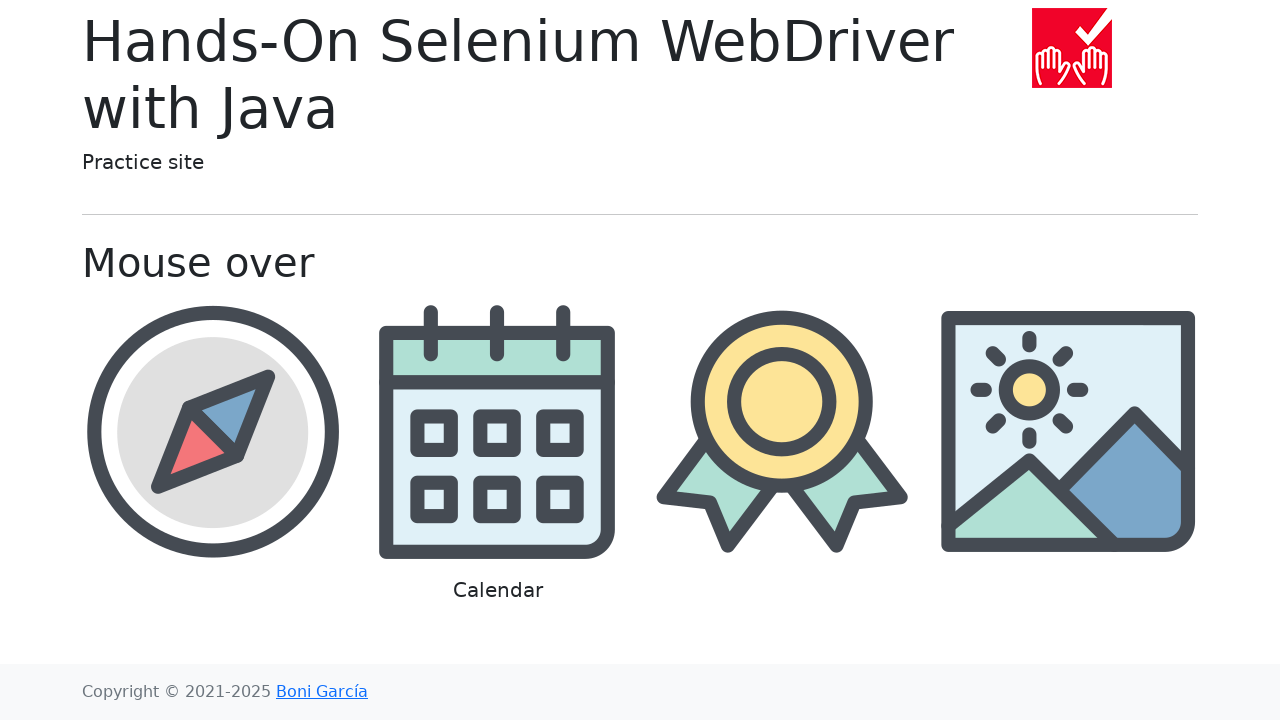

Waited 500ms for calendar caption to appear
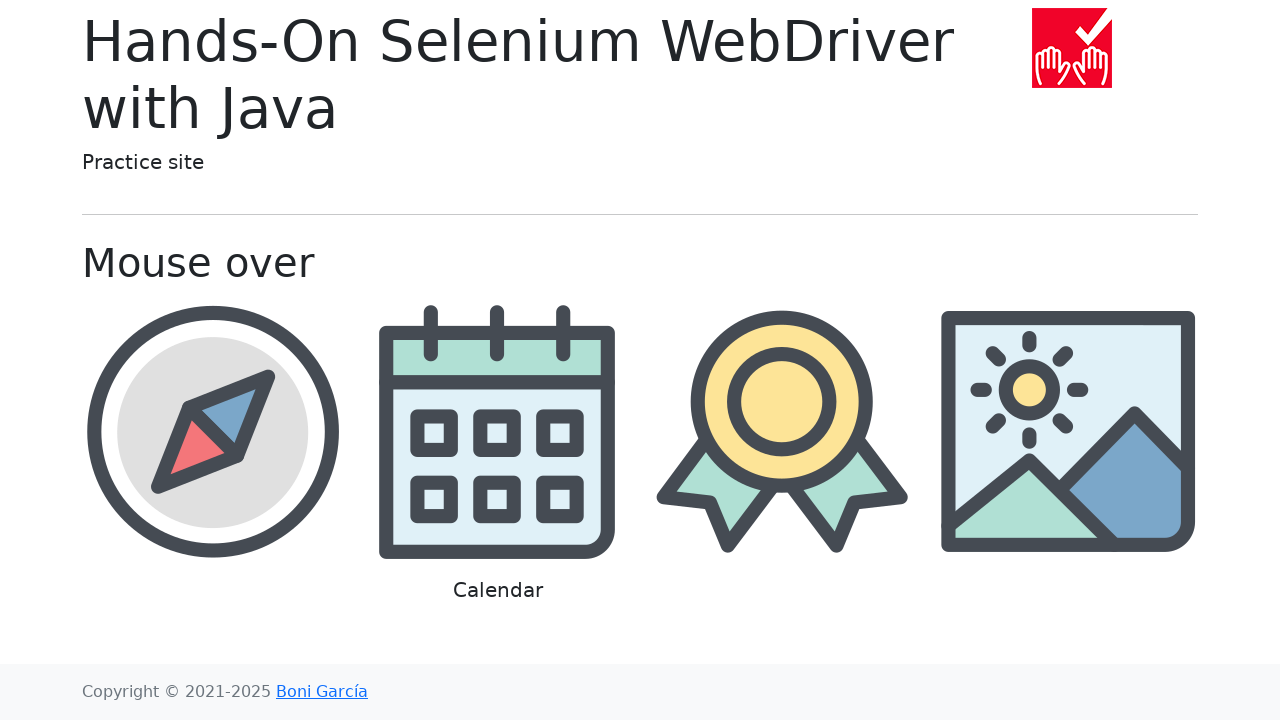

Verified calendar caption is visible
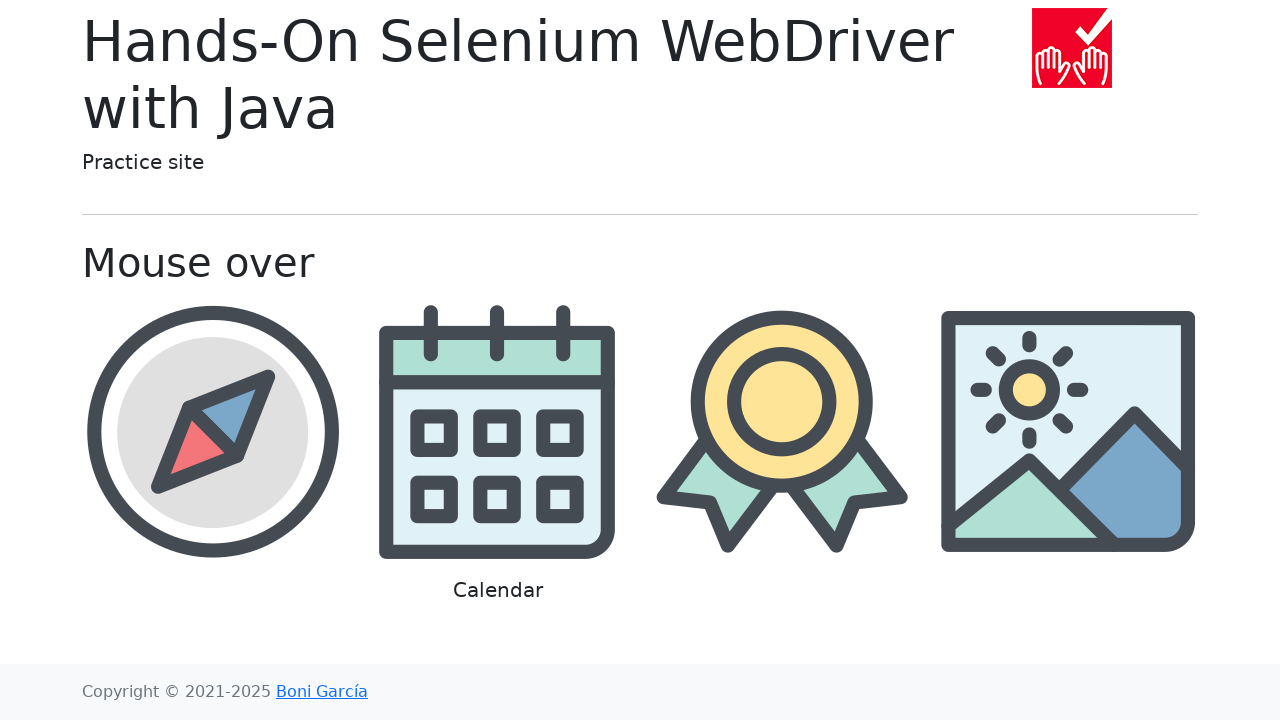

Hovered over award image at (782, 431) on //img[@src='img/award.png']
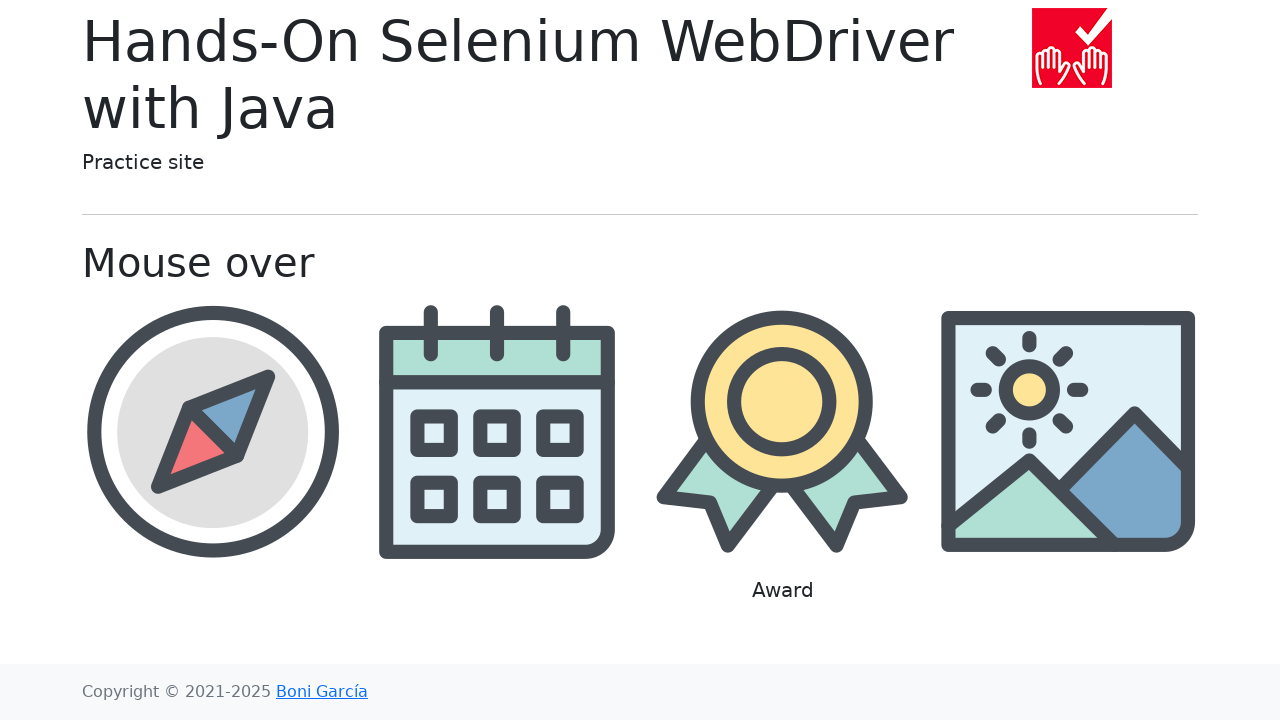

Waited 500ms for award caption to appear
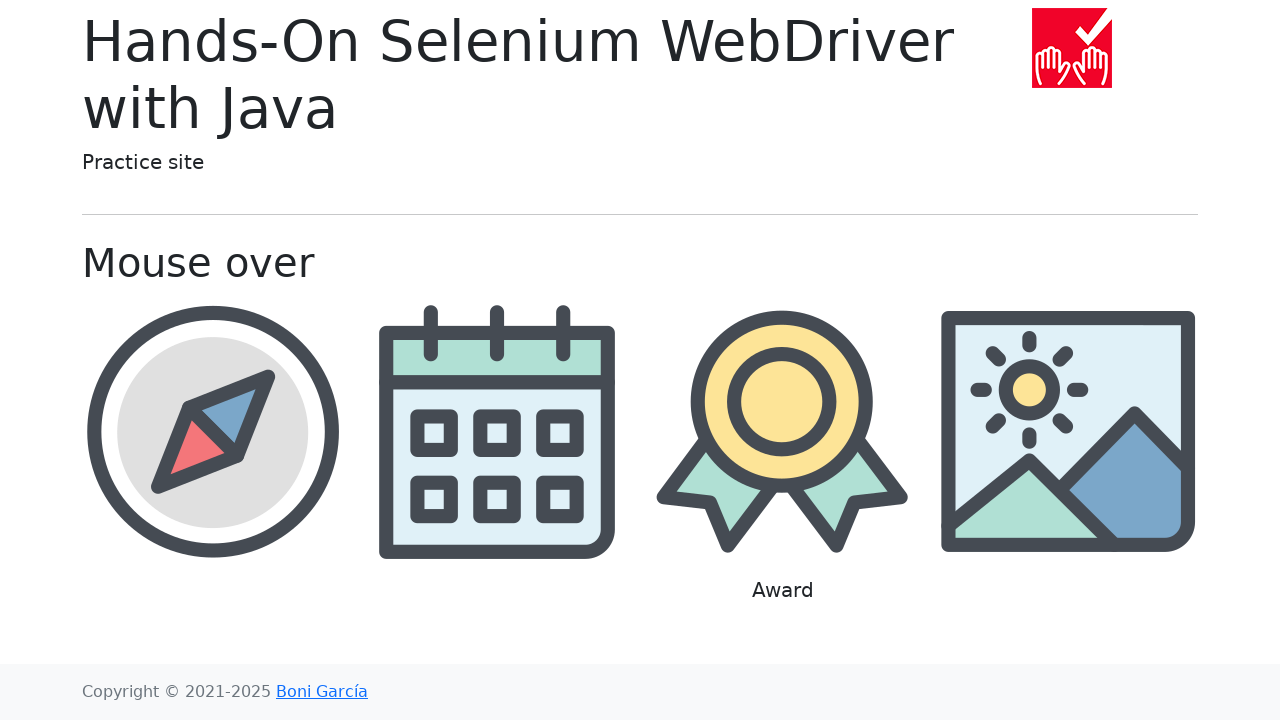

Verified award caption is visible
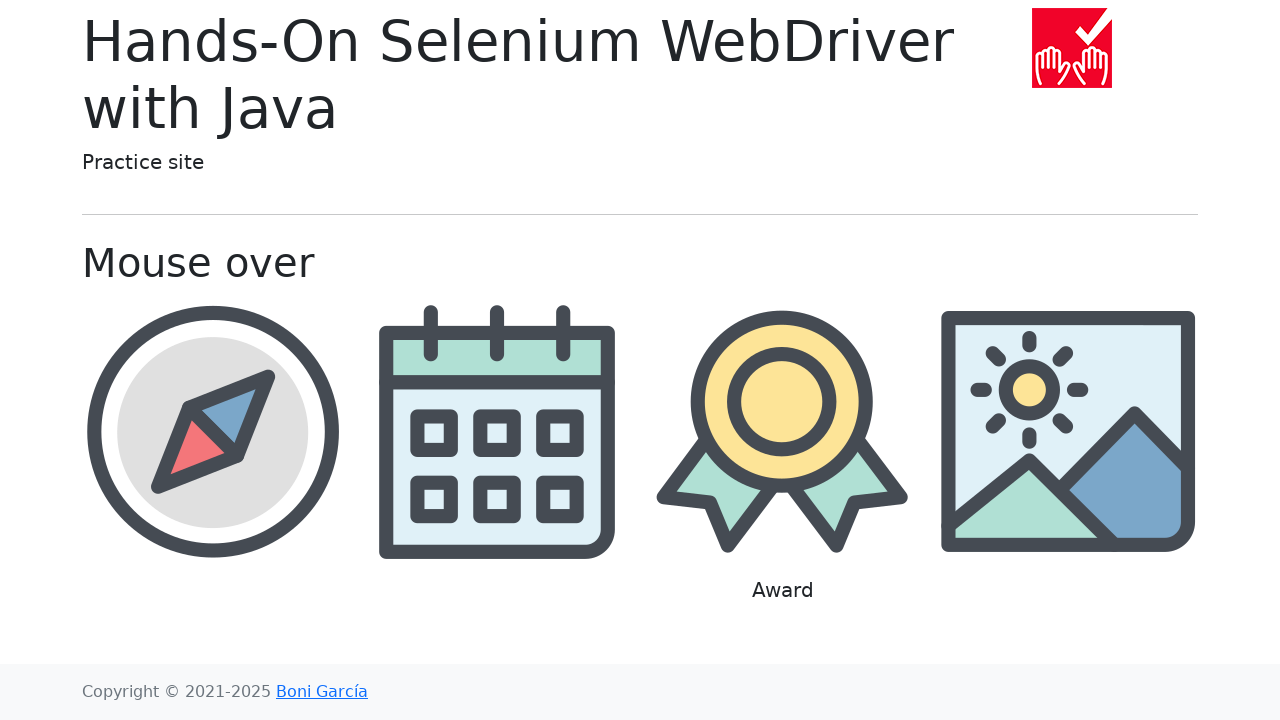

Hovered over landscape image at (1068, 431) on //img[@src='img/landscape.png']
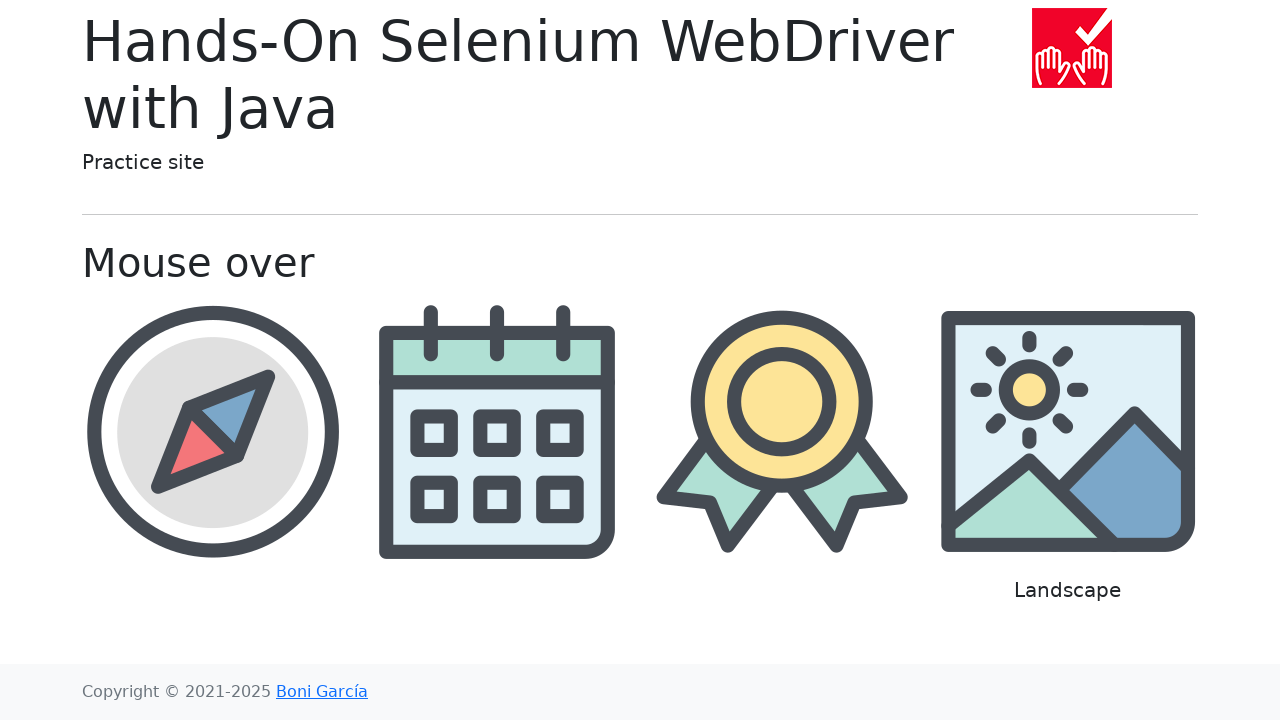

Waited 500ms for landscape caption to appear
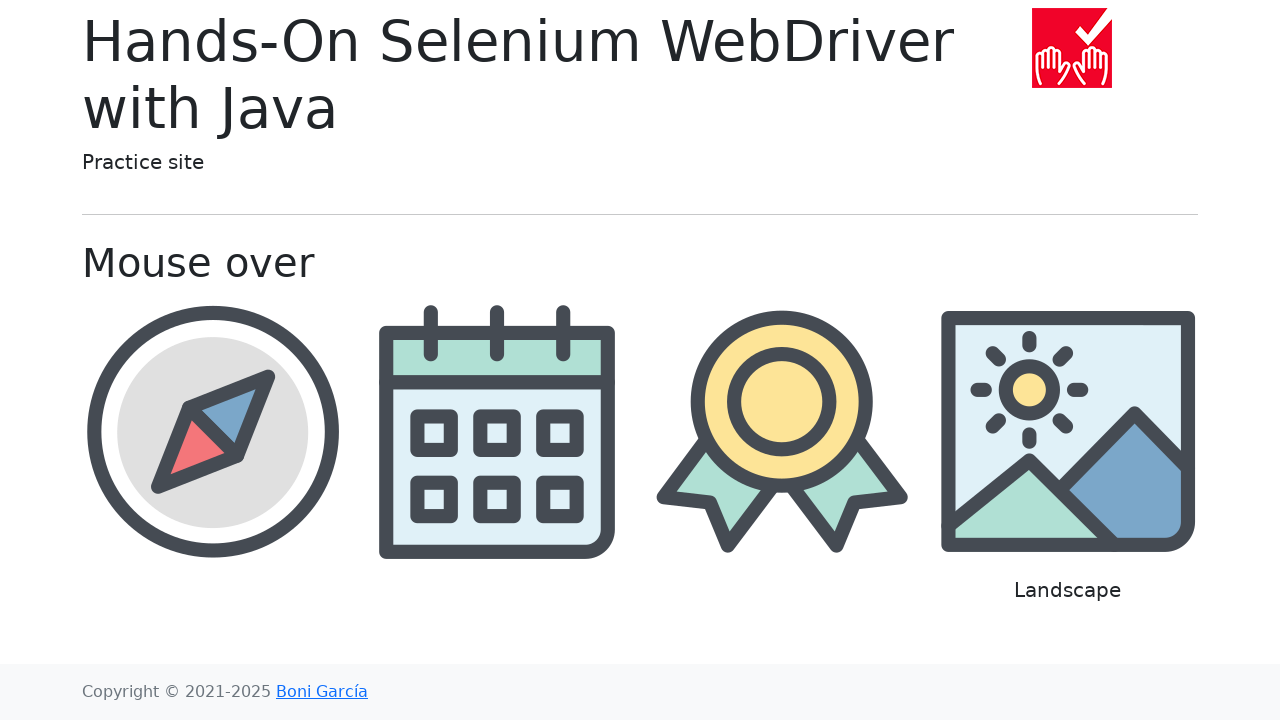

Verified landscape caption is visible
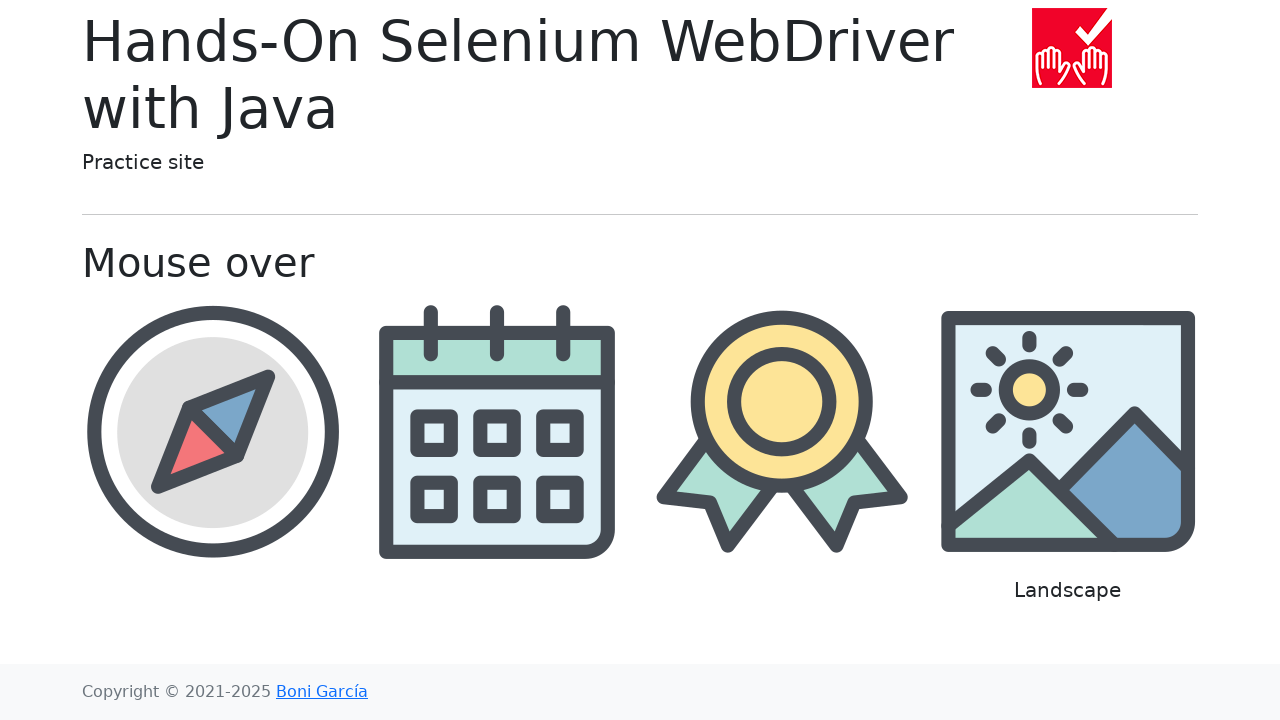

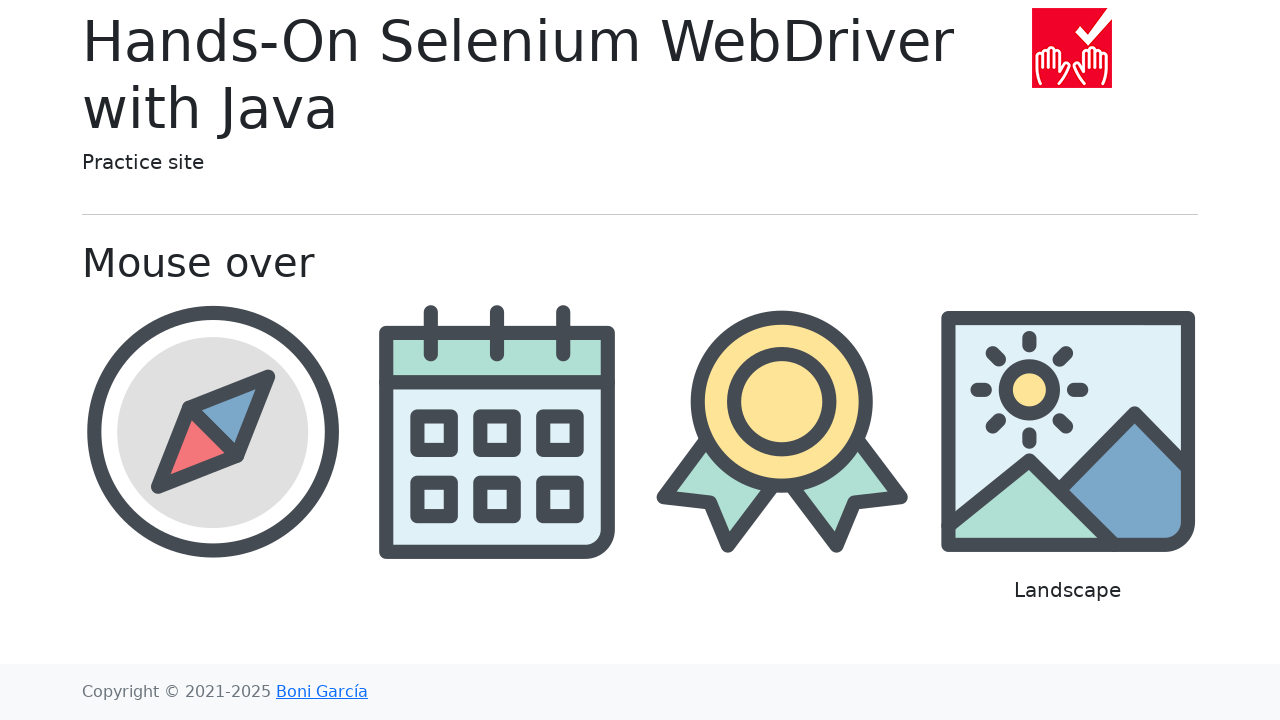